Tests window handling functionality by clicking a link that opens a new window

Starting URL: https://the-internet.herokuapp.com/windows

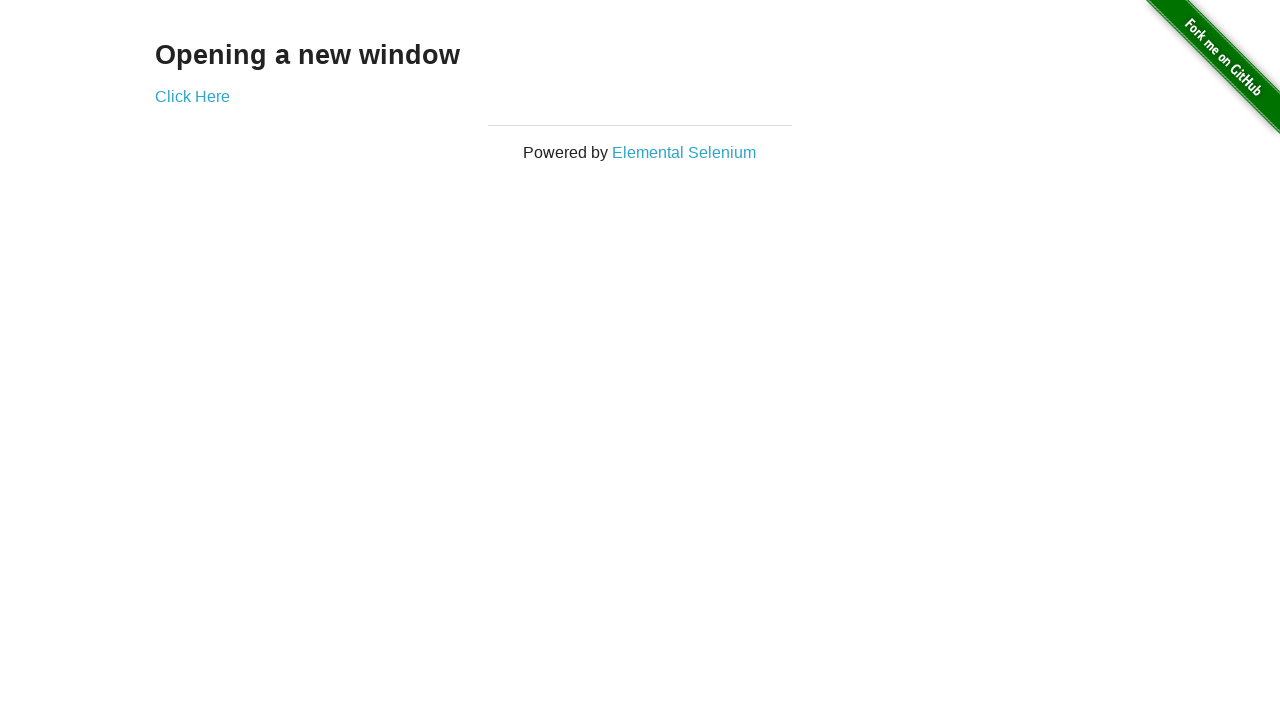

Clicked 'Click Here' link to open a new window at (192, 96) on a:has-text('Click Here')
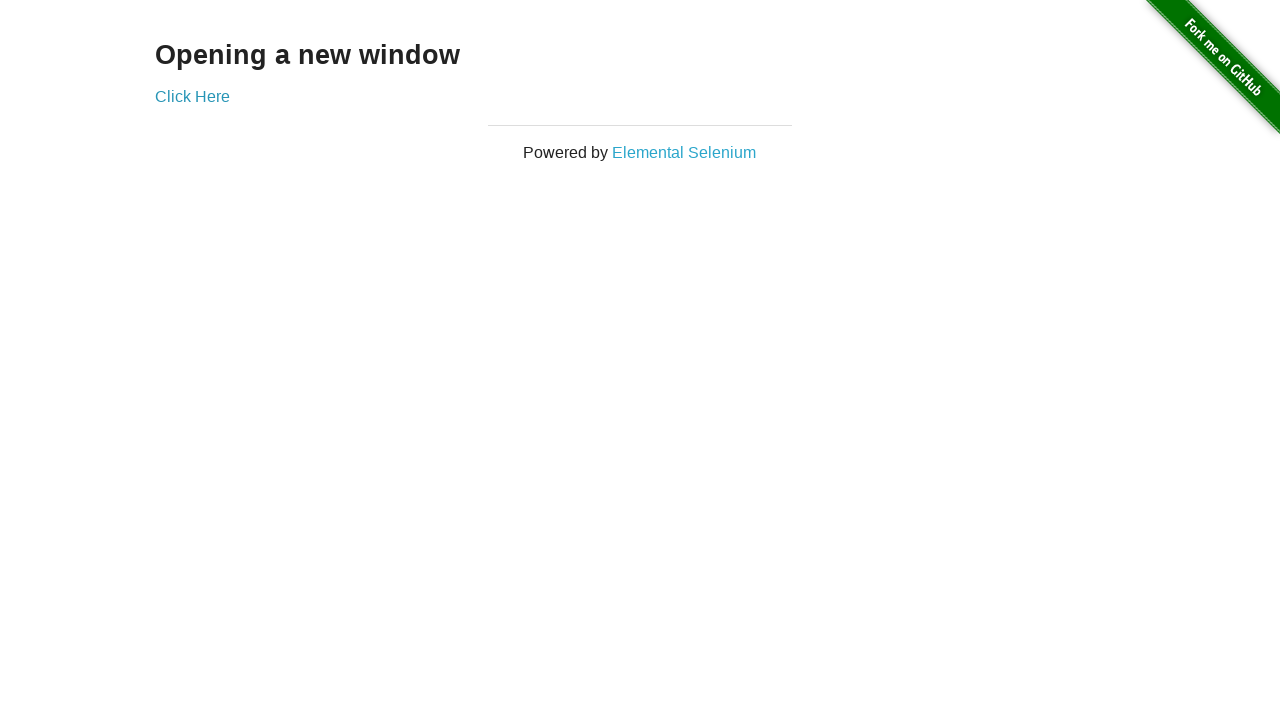

Waited for new window to open
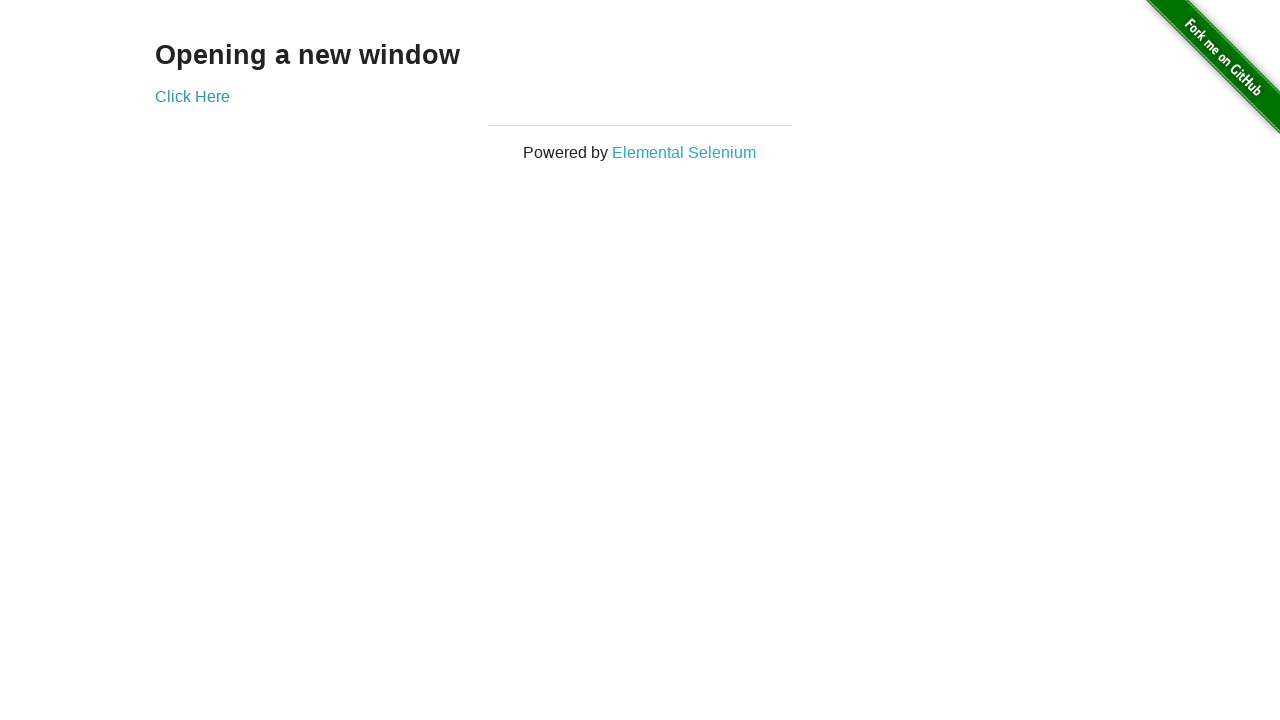

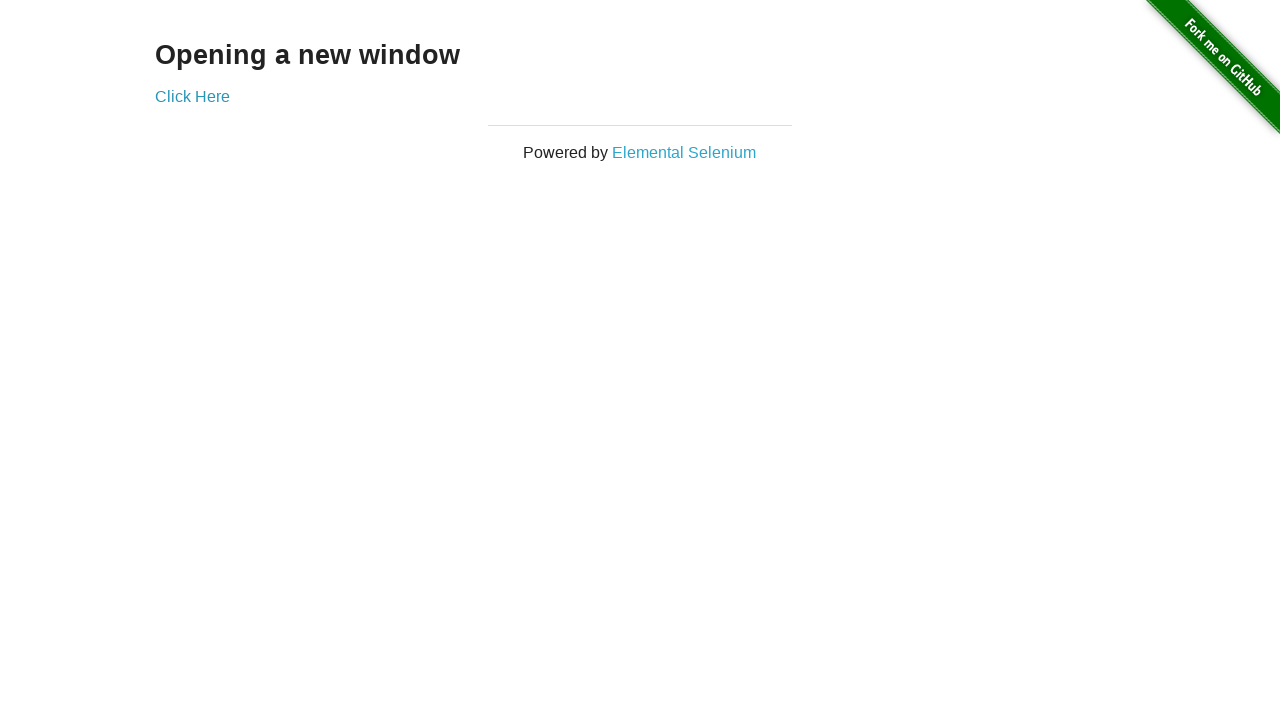